Tests scrolling functionality by navigating to a long page and scrolling the last paragraph element into view using JavaScript execution.

Starting URL: https://bonigarcia.dev/selenium-webdriver-java/long-page.html

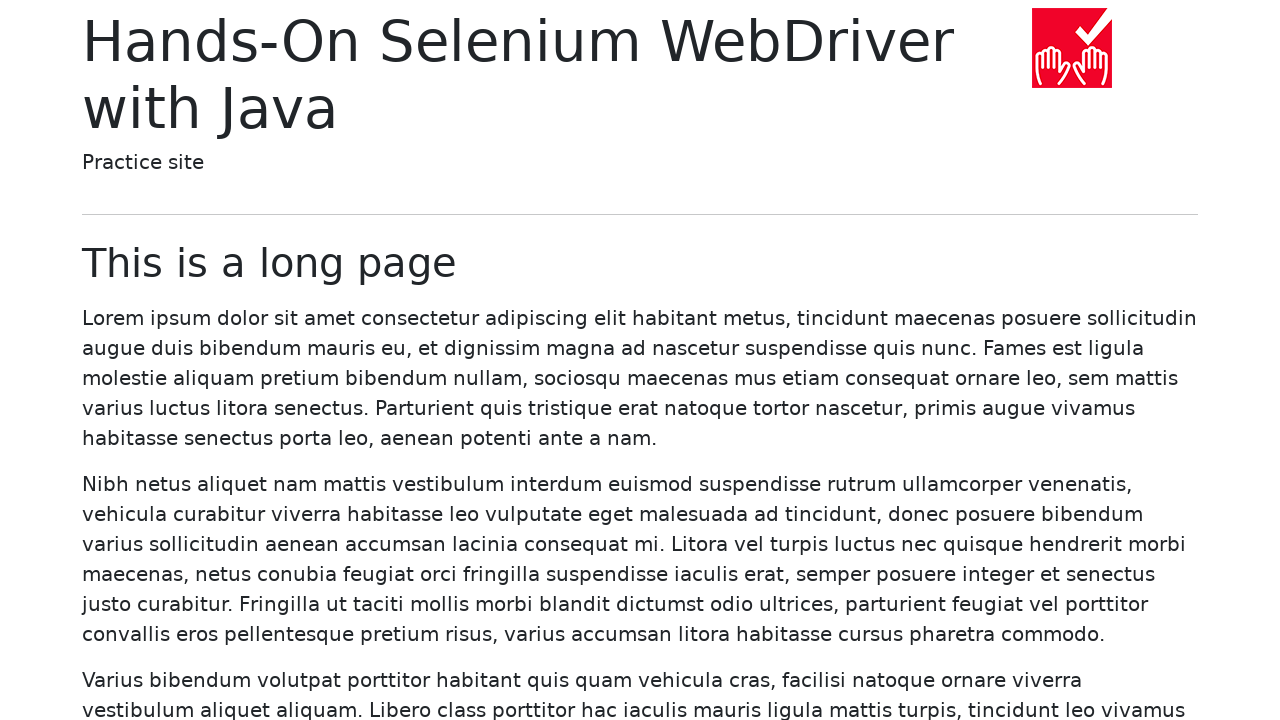

Navigated to long-page.html
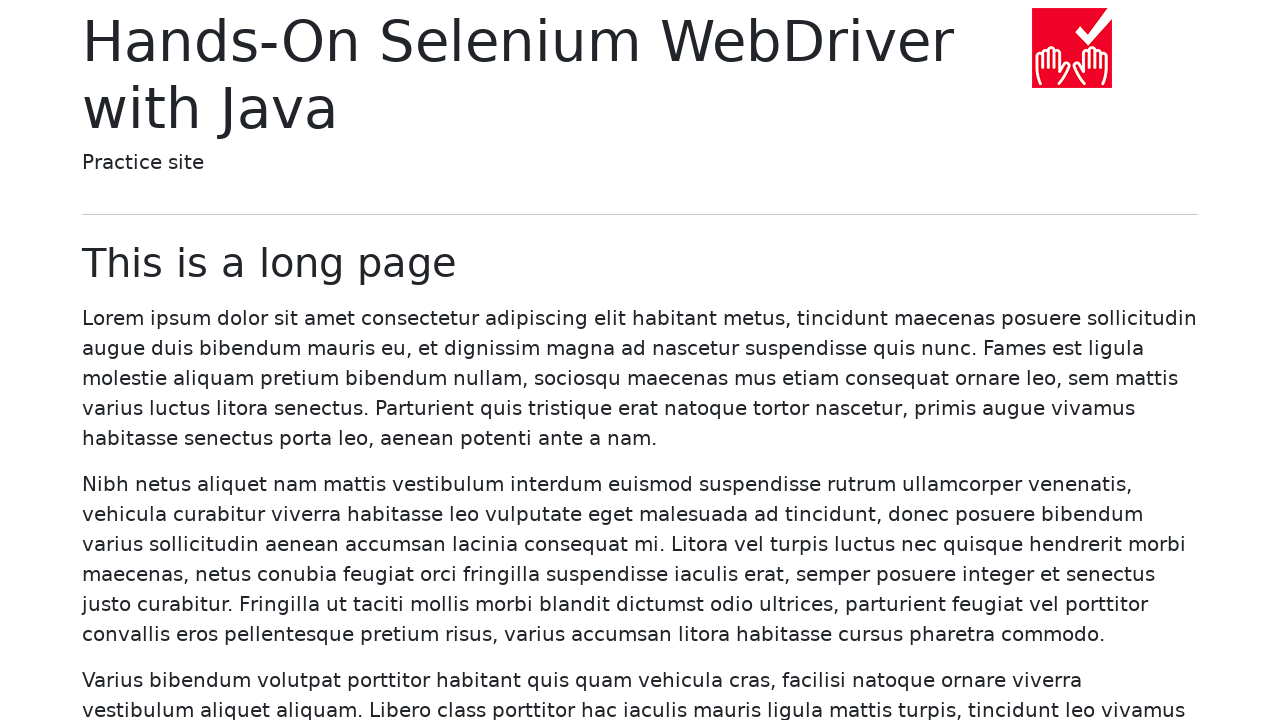

Located last paragraph element on the page
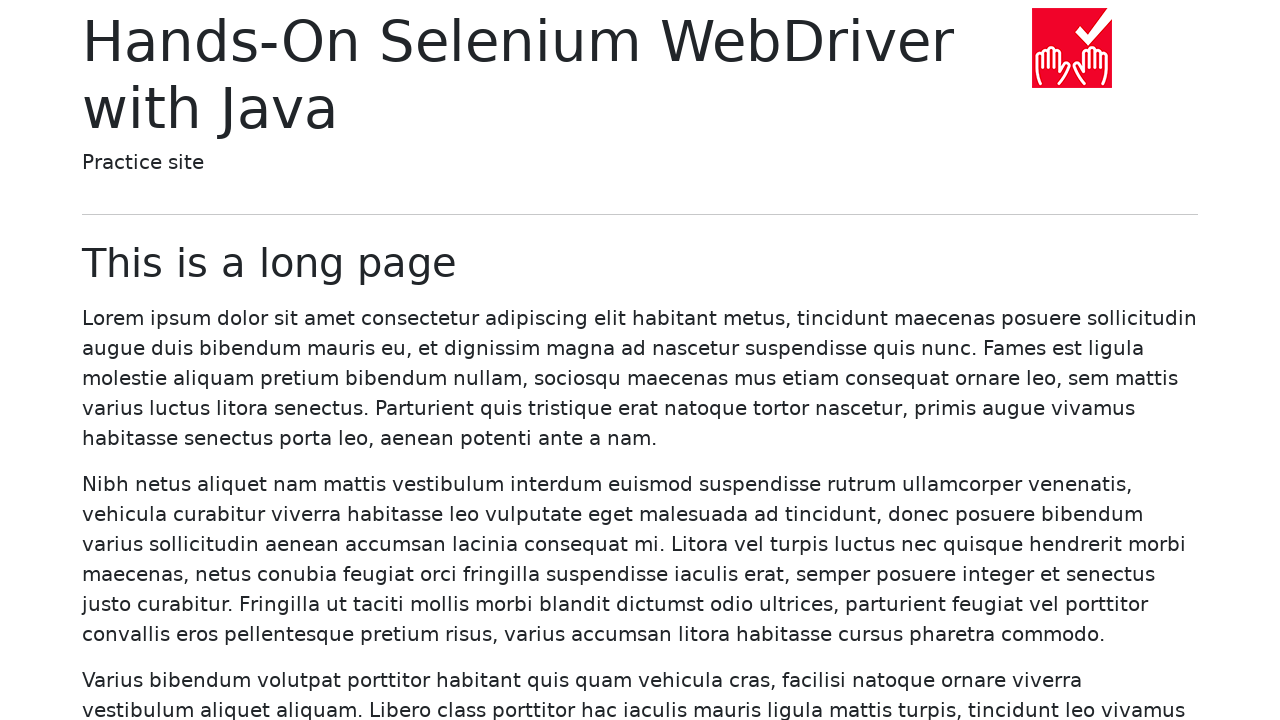

Scrolled last paragraph element into view using scroll_into_view_if_needed()
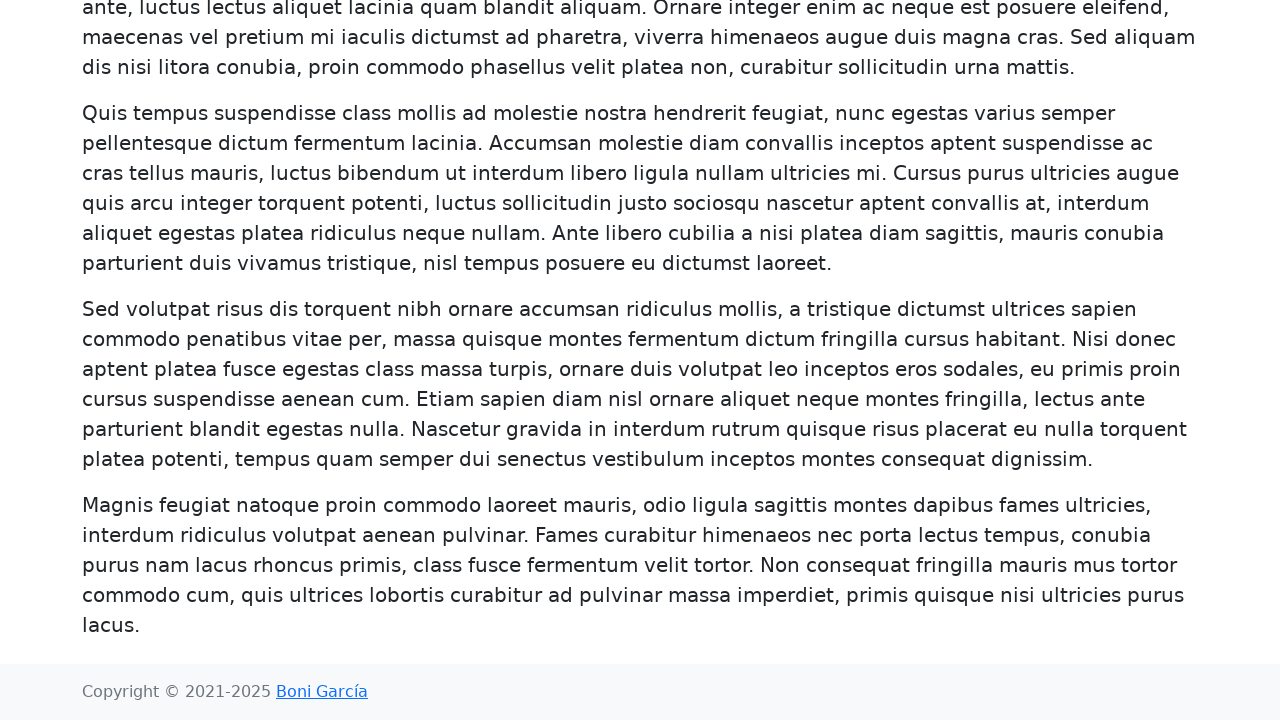

Waited 1 second for scroll animation to complete
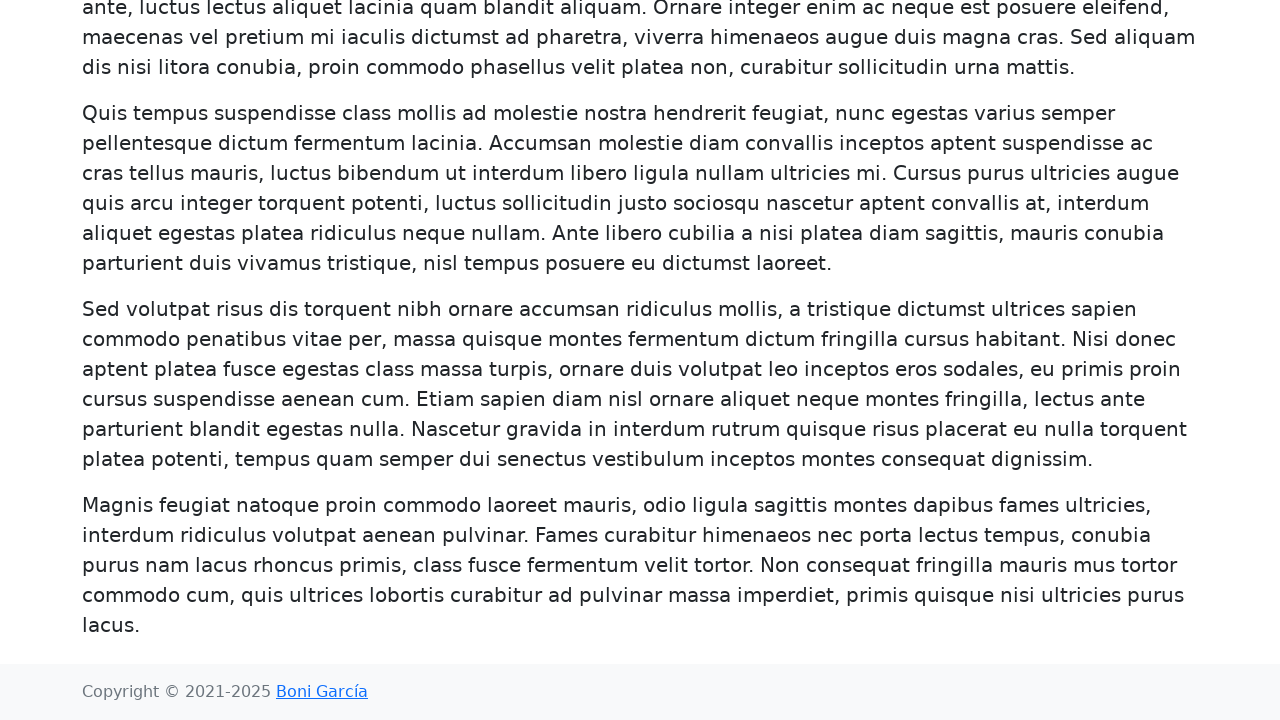

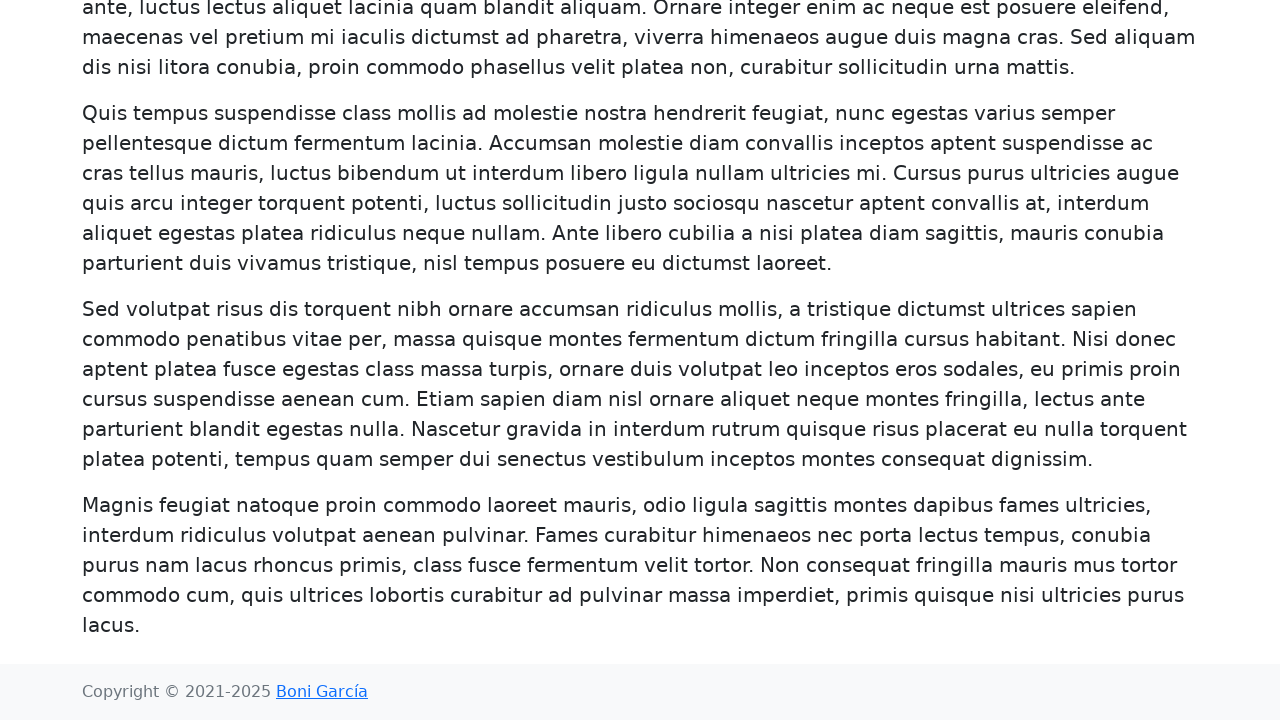